Tests drag and drop functionality on the jQuery UI demo page by switching to an iframe and dragging an element onto a drop target.

Starting URL: https://jqueryui.com/droppable/

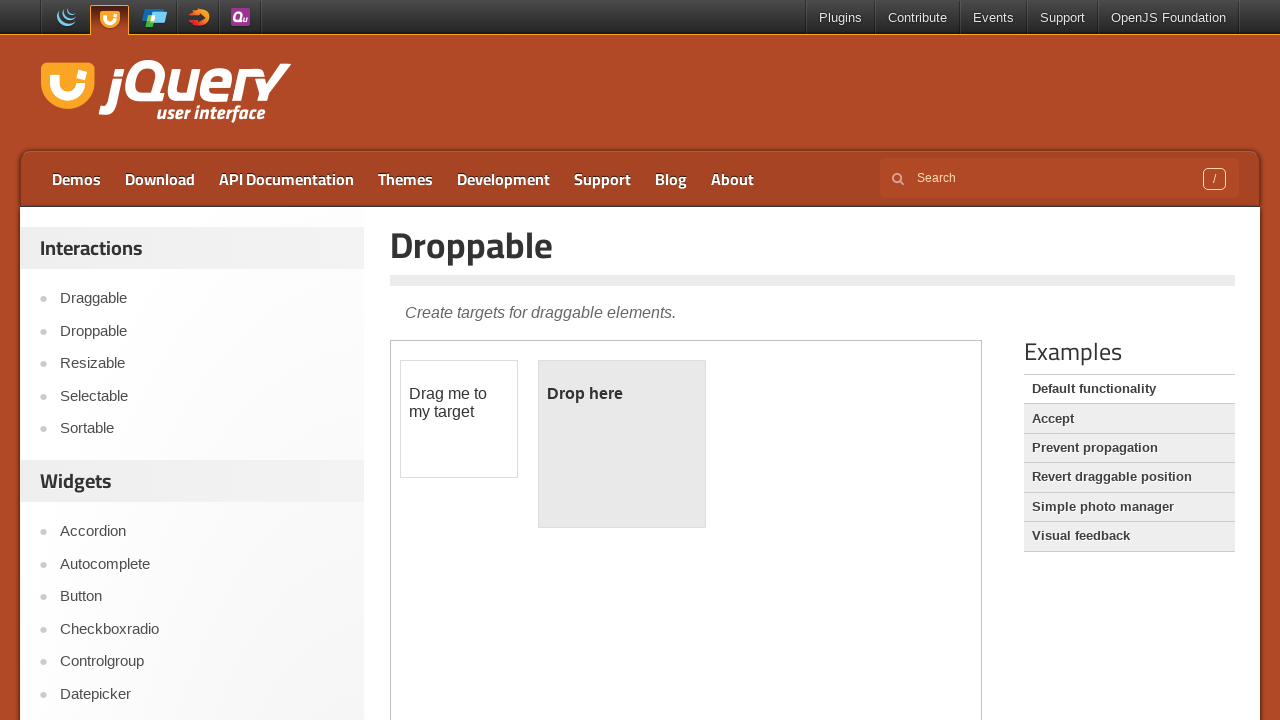

Navigated to jQuery UI droppable demo page
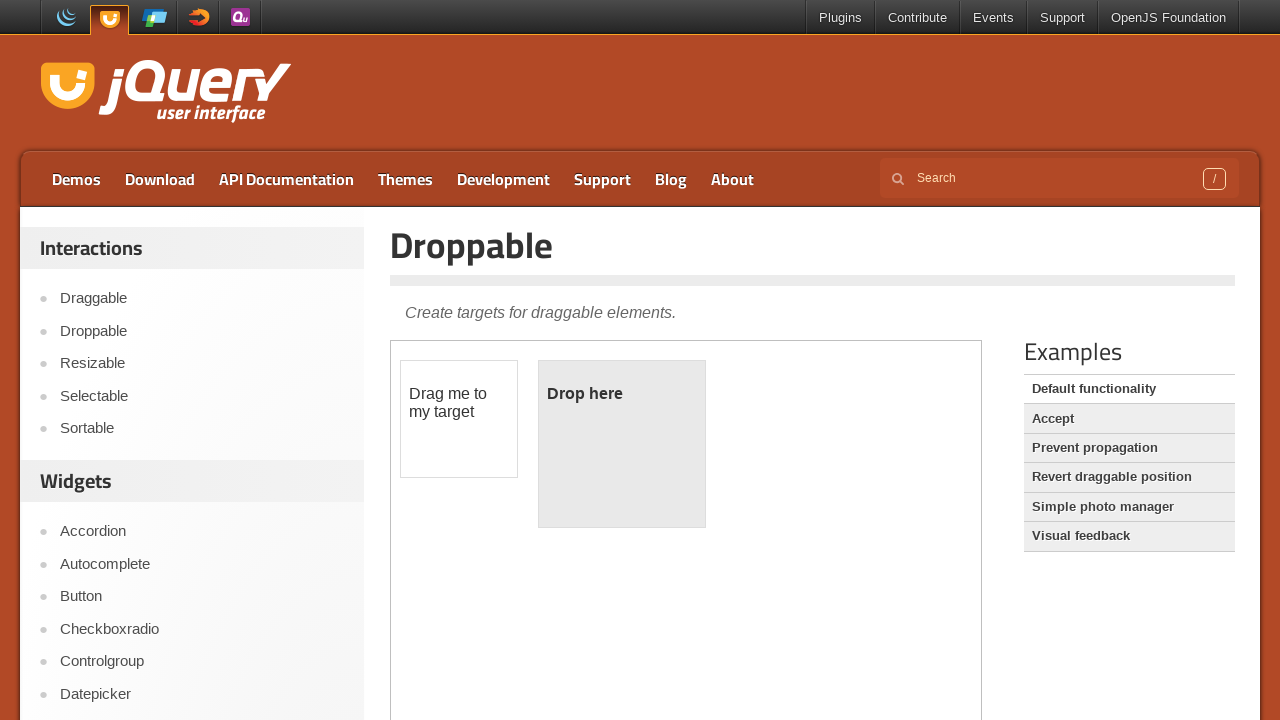

Selected the demo iframe
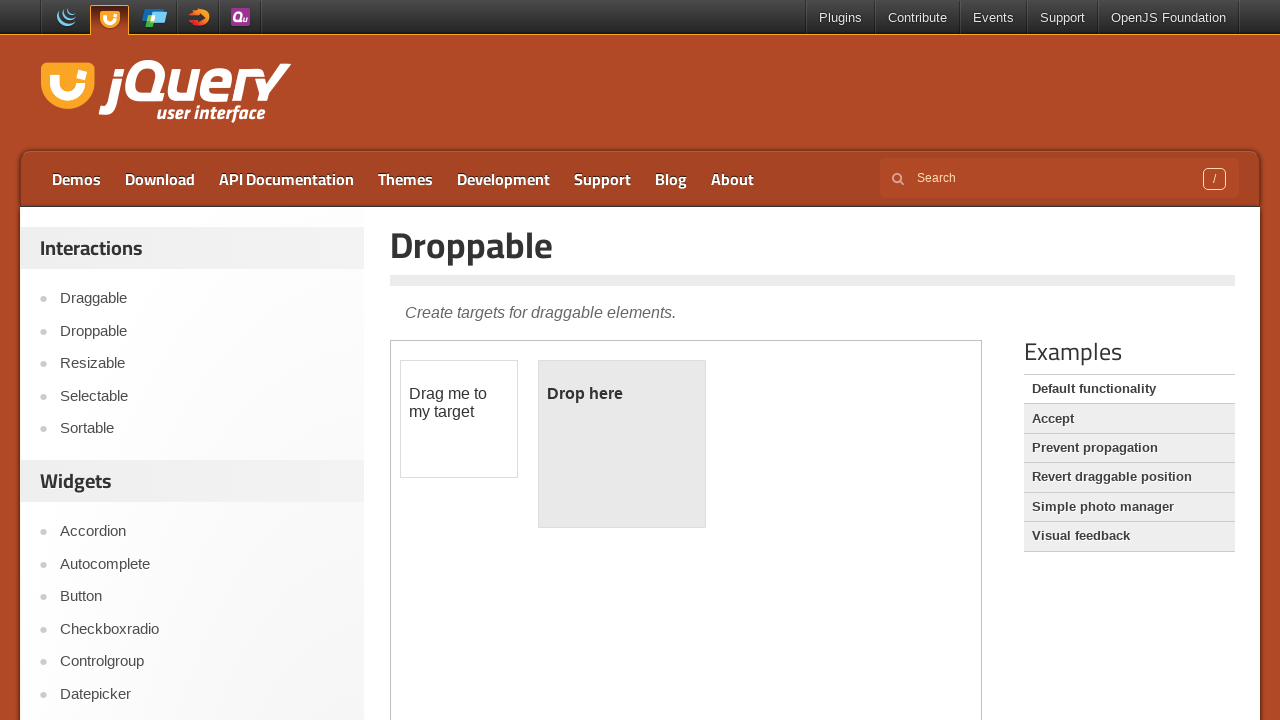

Clicked on the draggable element at (459, 419) on iframe.demo-frame >> nth=0 >> internal:control=enter-frame >> #draggable
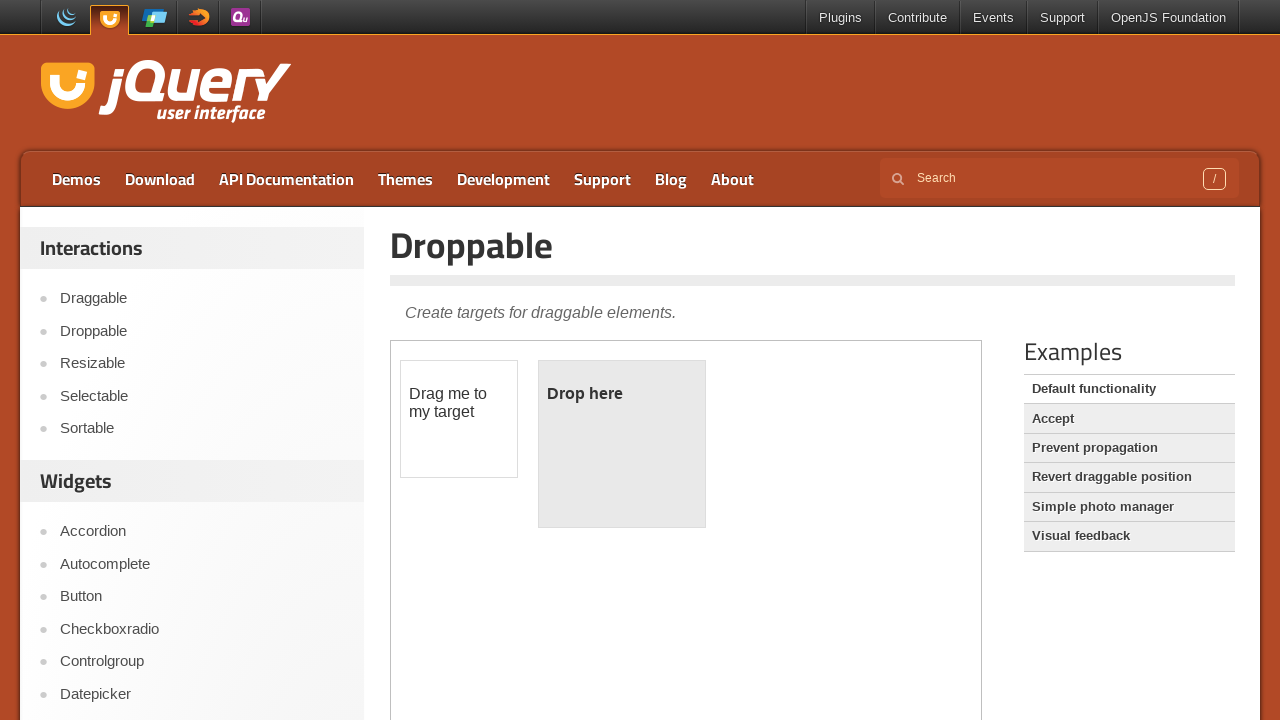

Dragged the draggable element onto the droppable target at (622, 444)
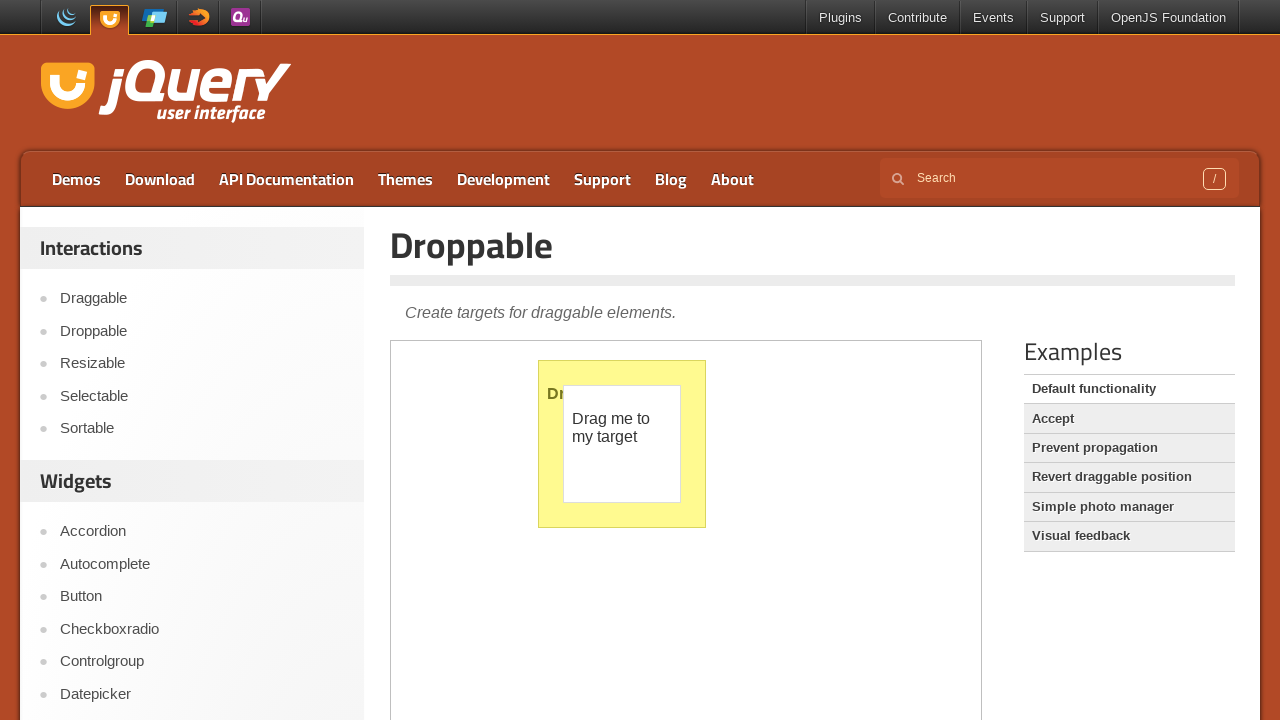

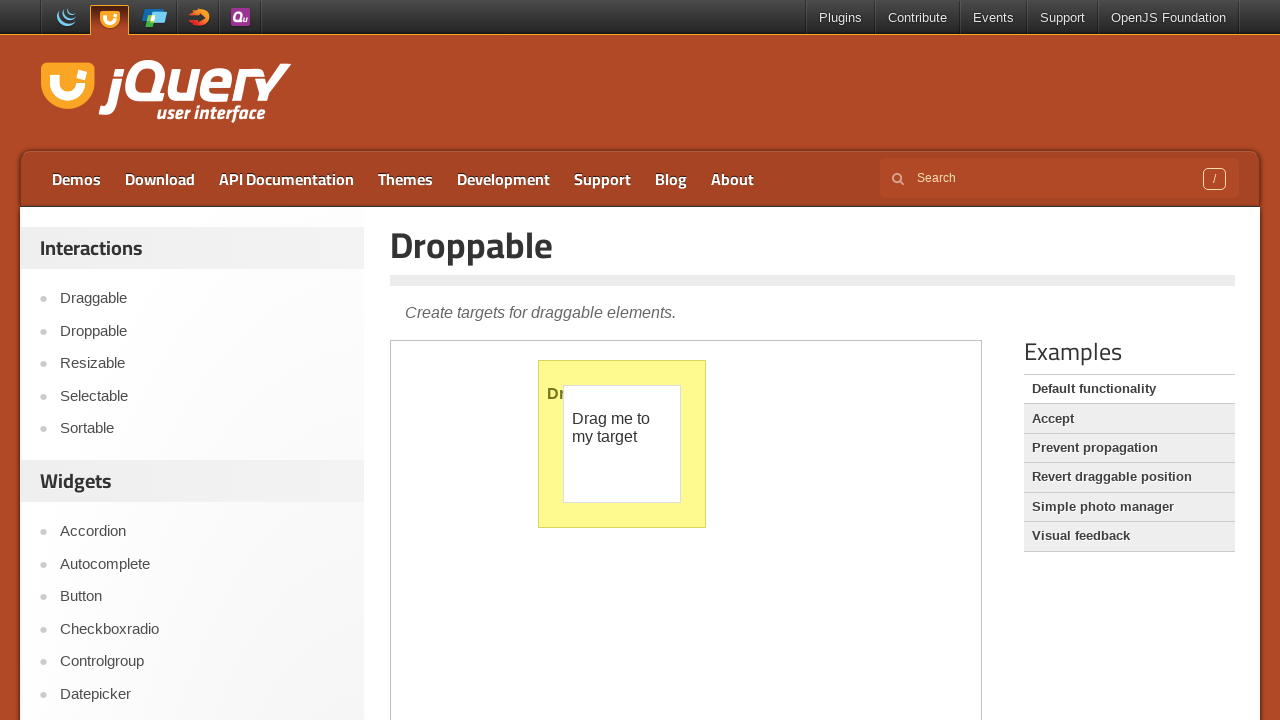